Tests navigation through CoWIN website by clicking FAQ and Partners links, handling multiple windows that open

Starting URL: https://www.cowin.gov.in/

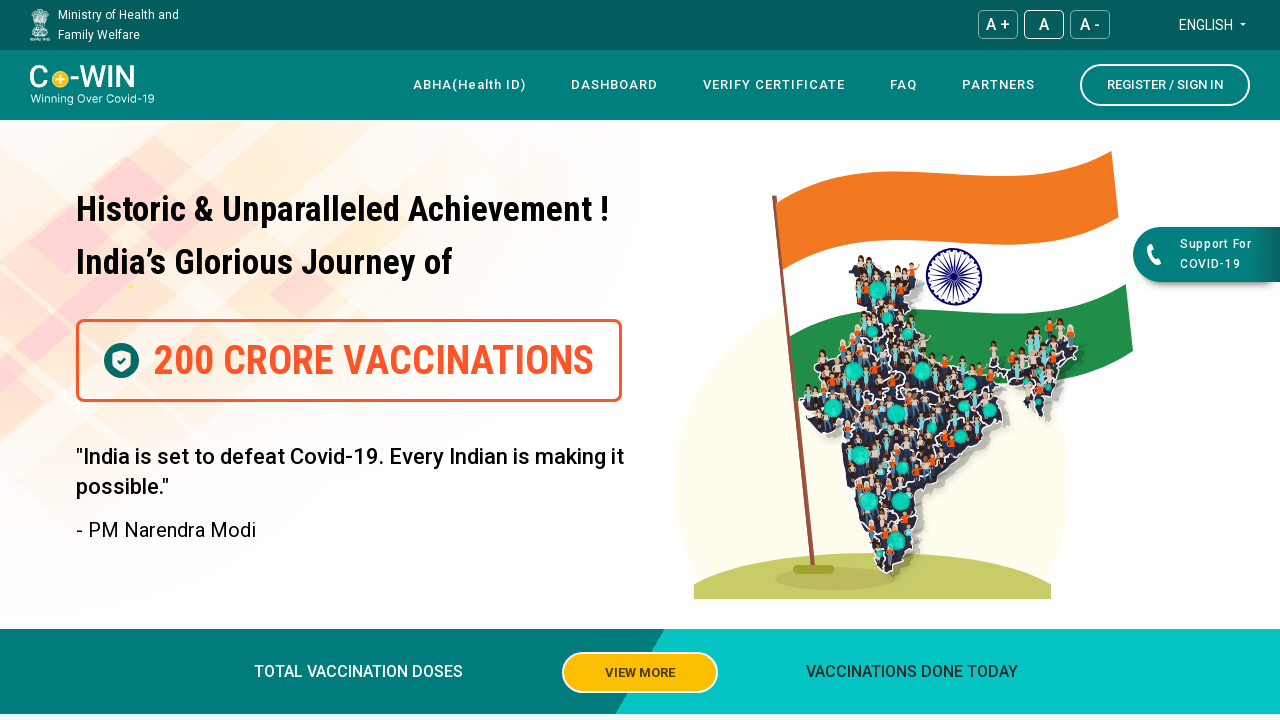

Clicked on FAQ link at (904, 85) on text=FAQ
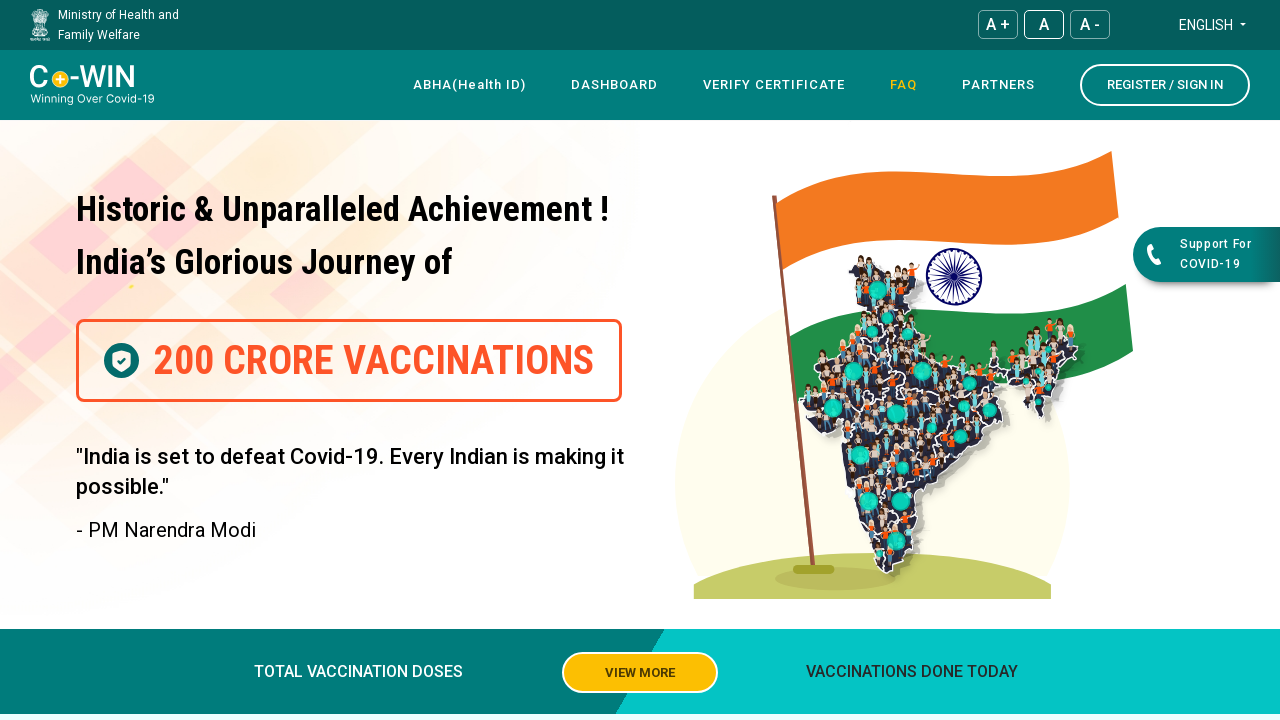

Clicked on Partners link at (998, 85) on text=Partners
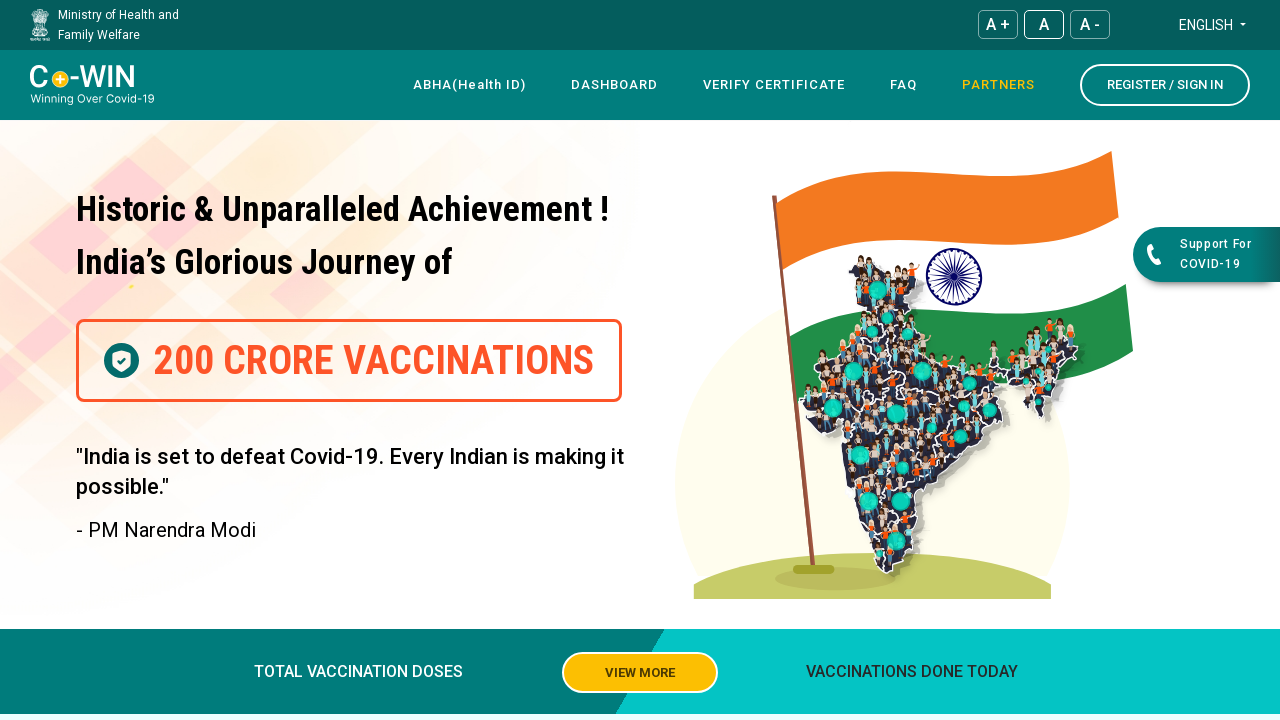

Retrieved all open pages in context
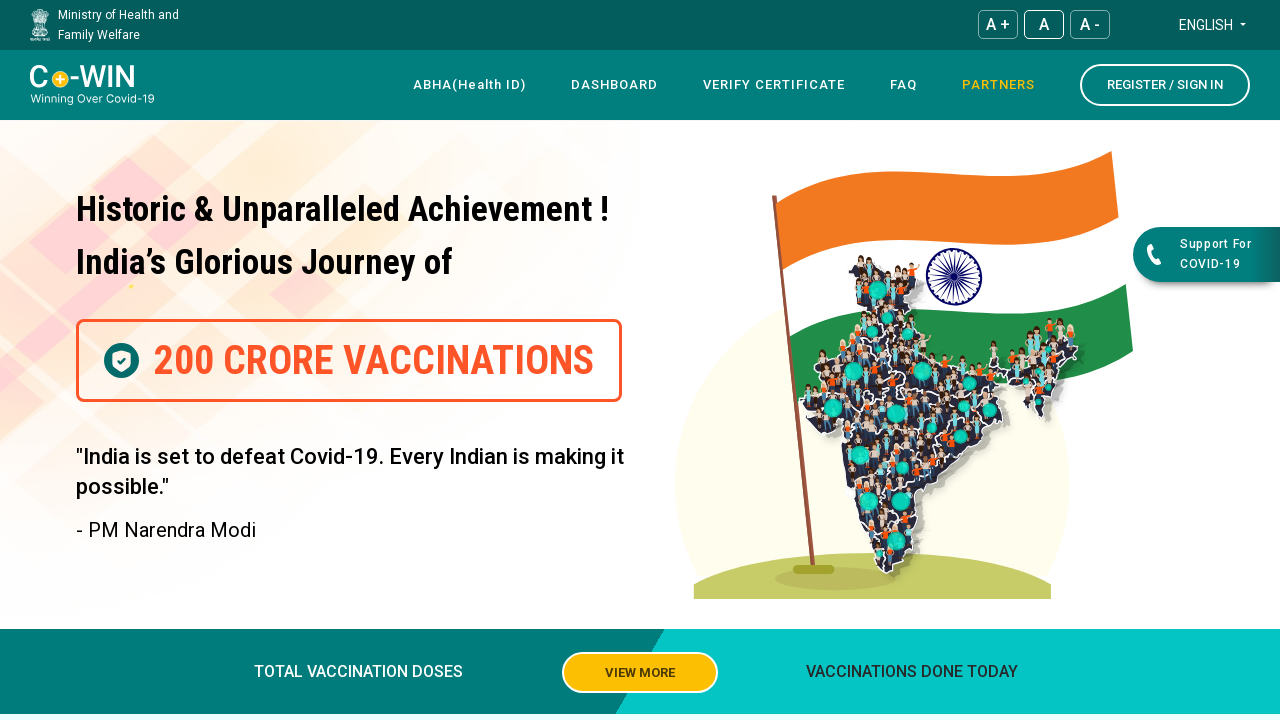

Closed non-original page/tab
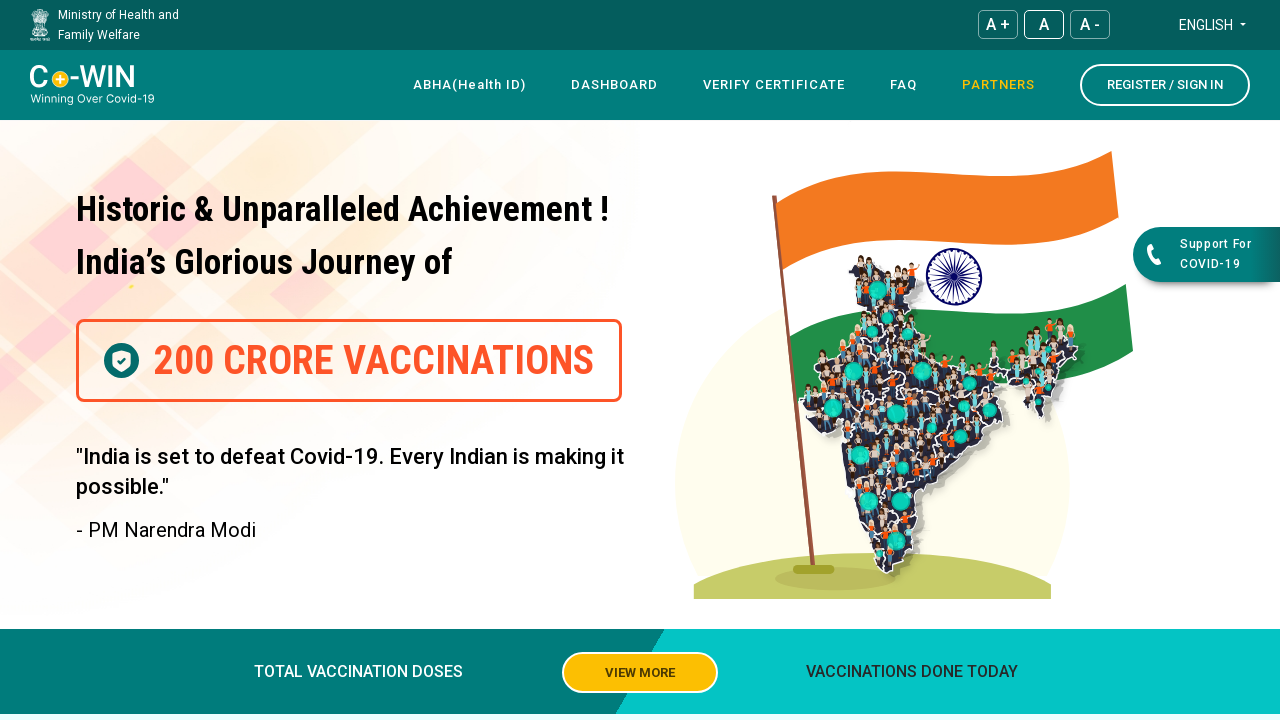

Closed non-original page/tab
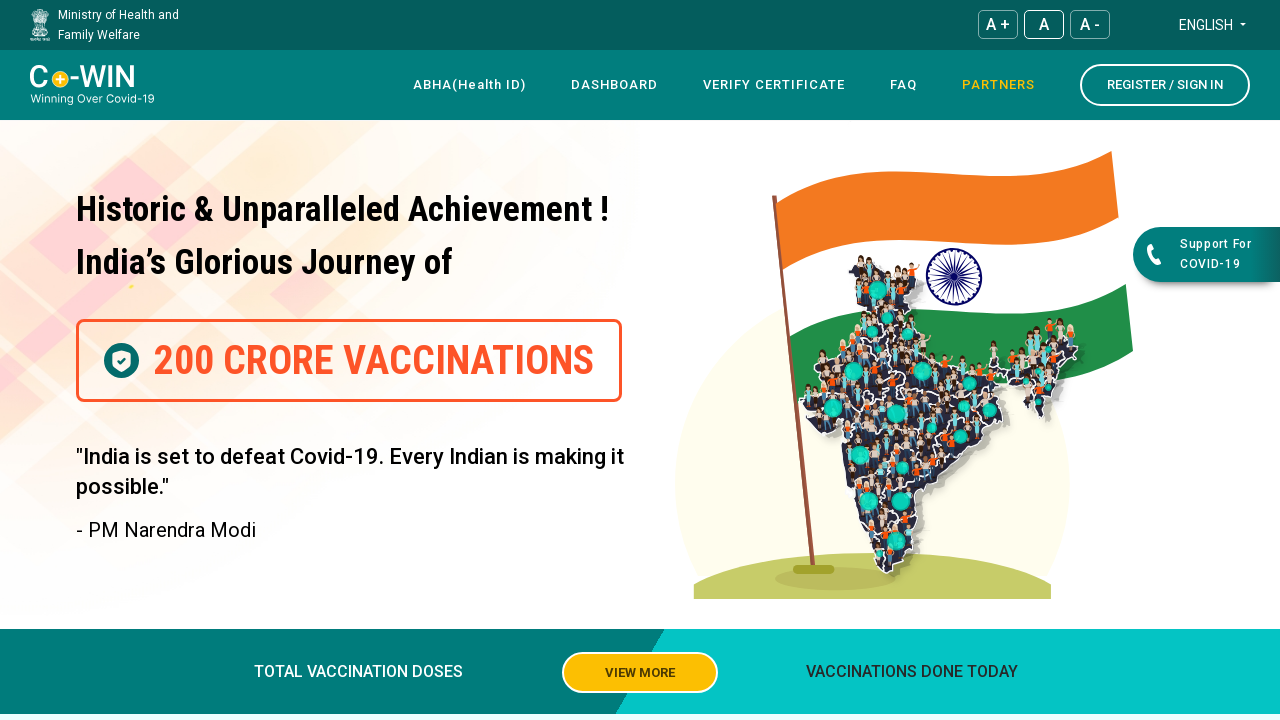

Waited 1000ms for page stability
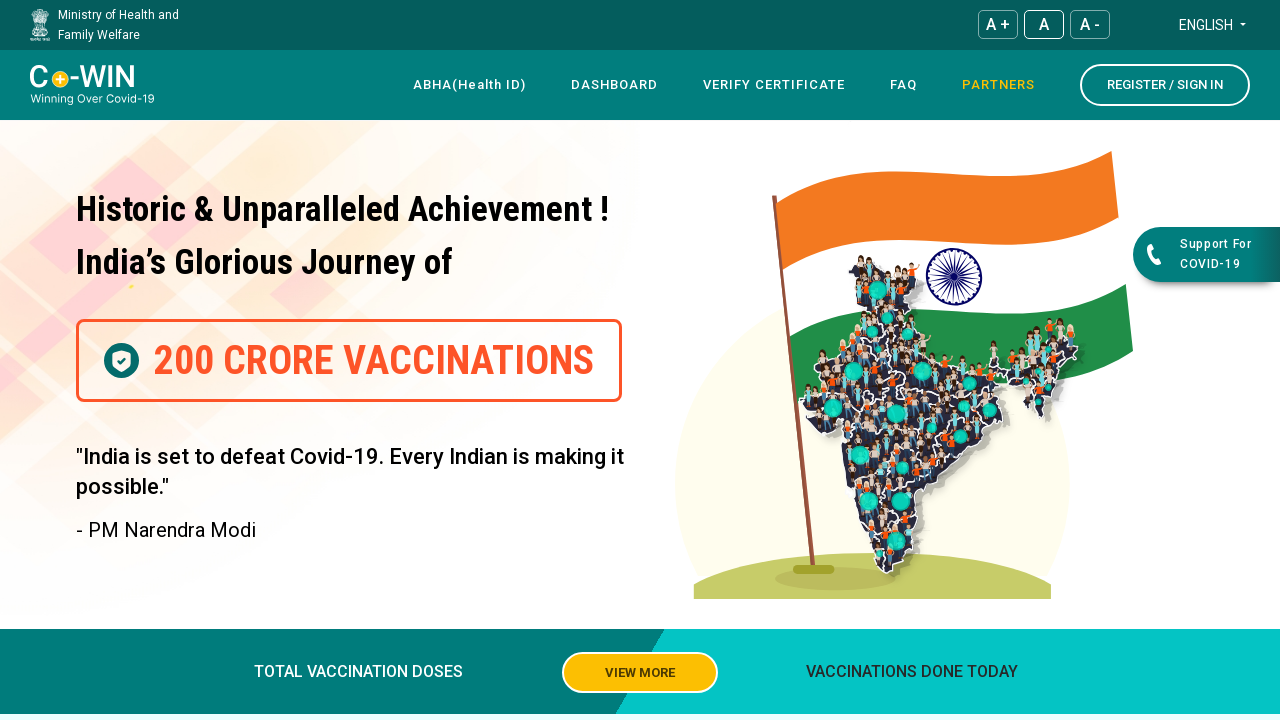

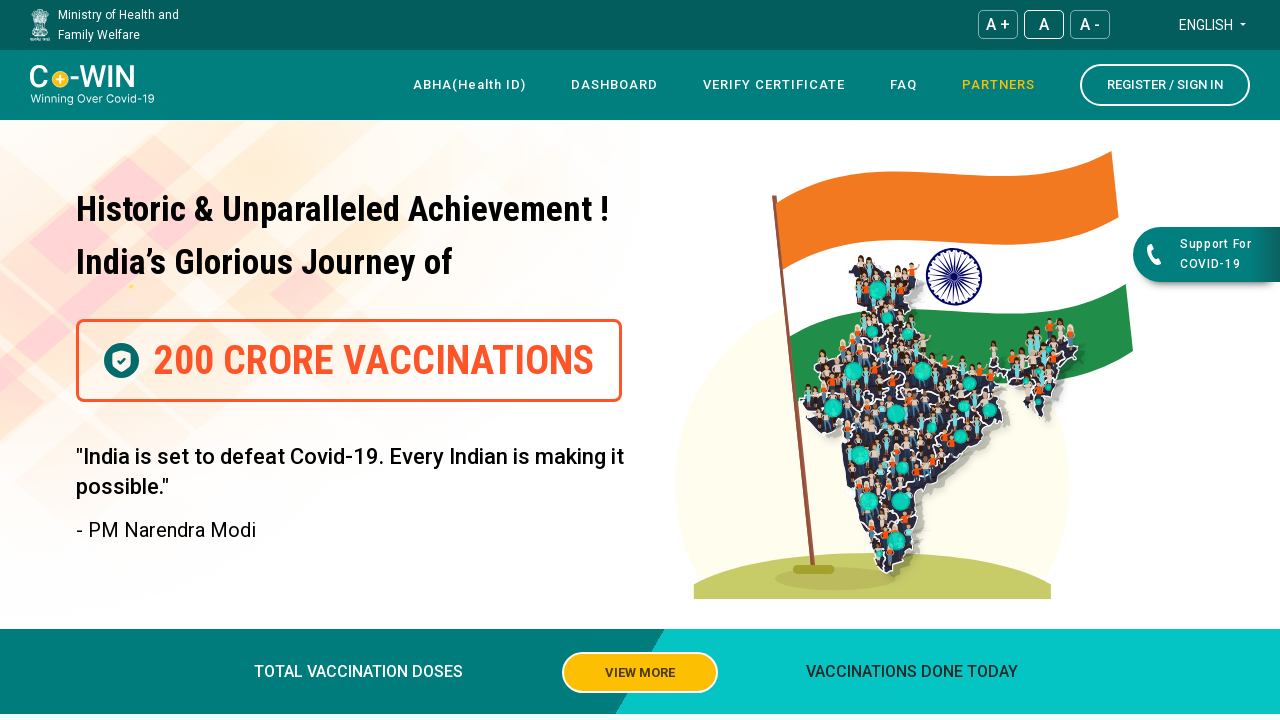